Navigates to All Courses page and counts the total number of courses displayed

Starting URL: https://alchemy.hguy.co/lms/

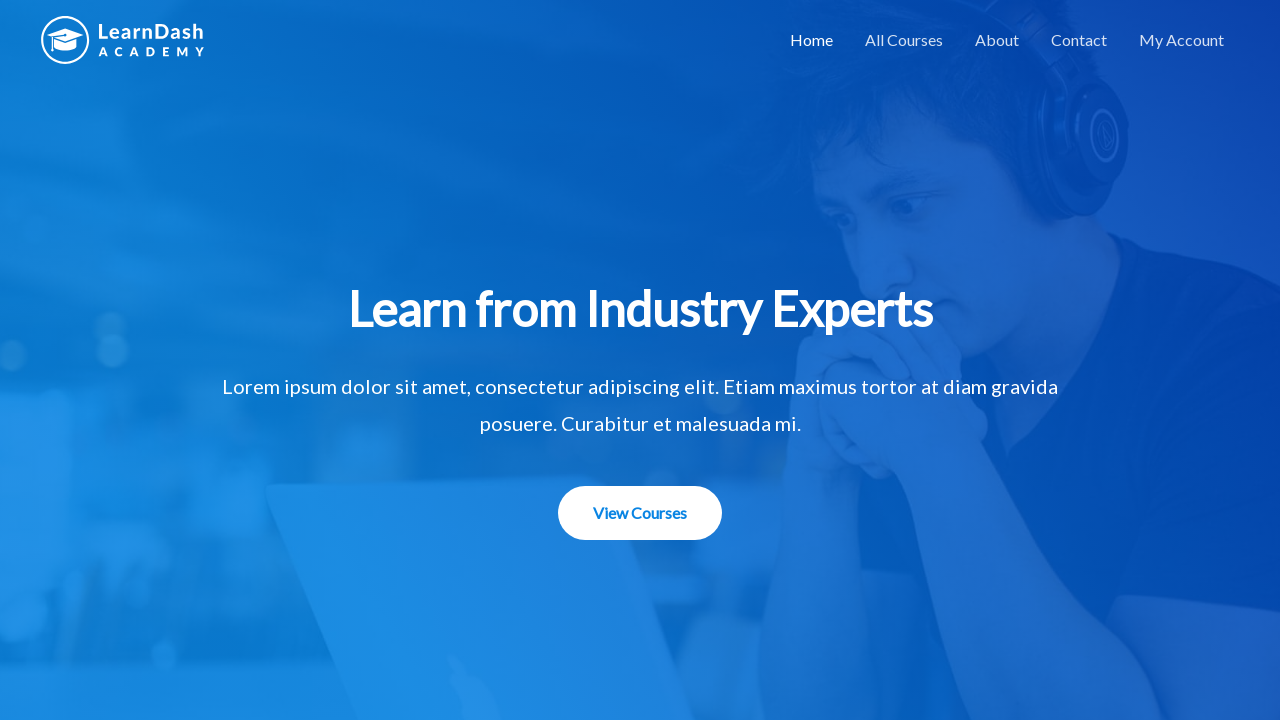

Clicked on All Courses link at (904, 40) on xpath=//a[contains(text(),'All Courses')]
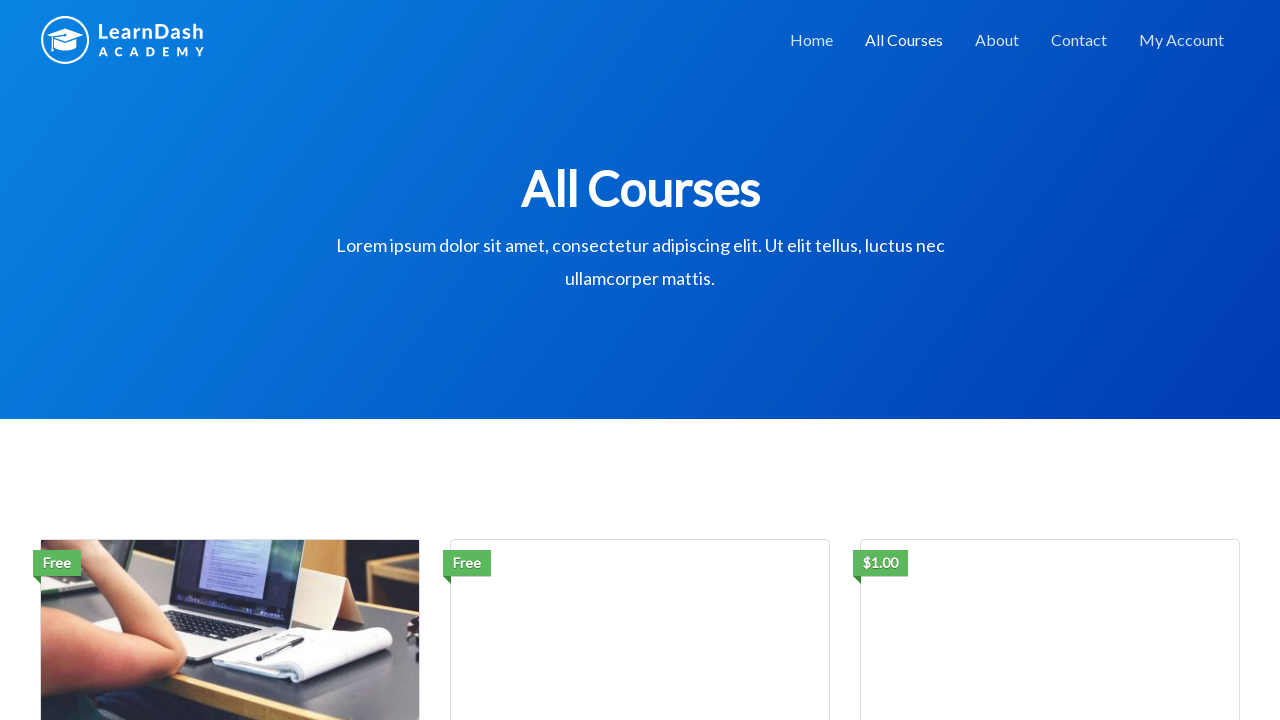

Located all courses on the page - total count: 3
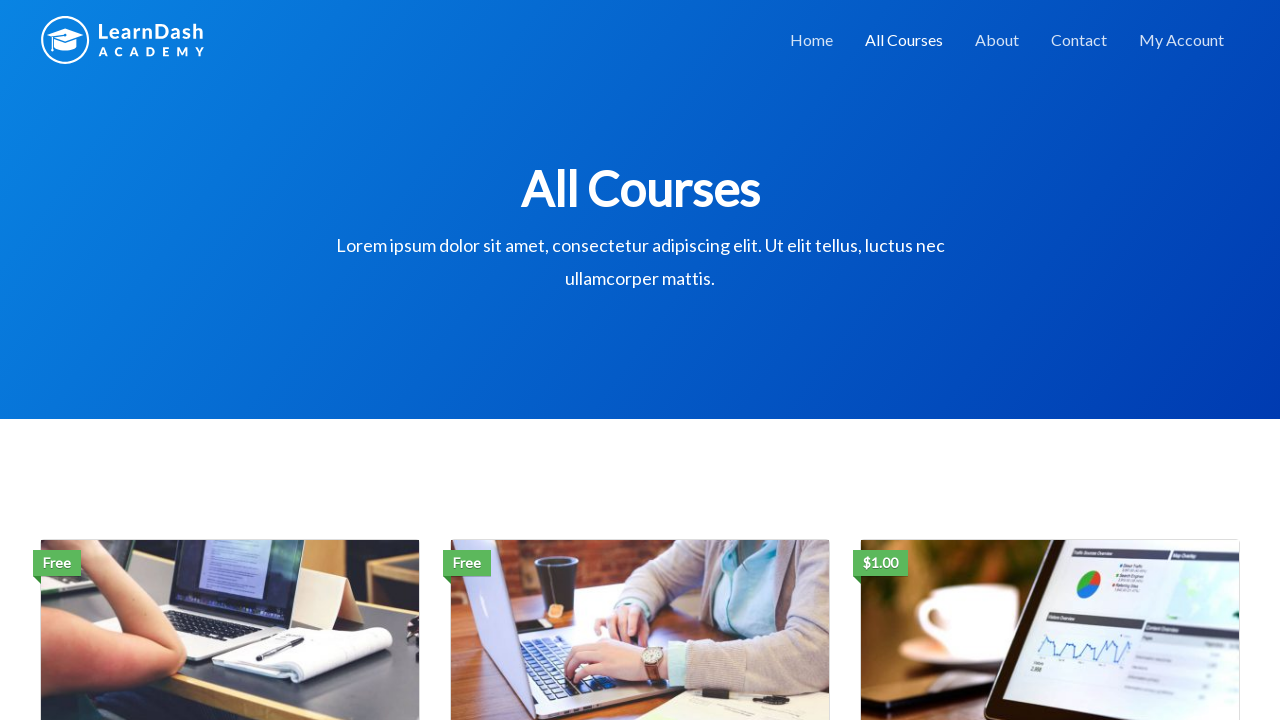

Printed course count: 3 courses displayed
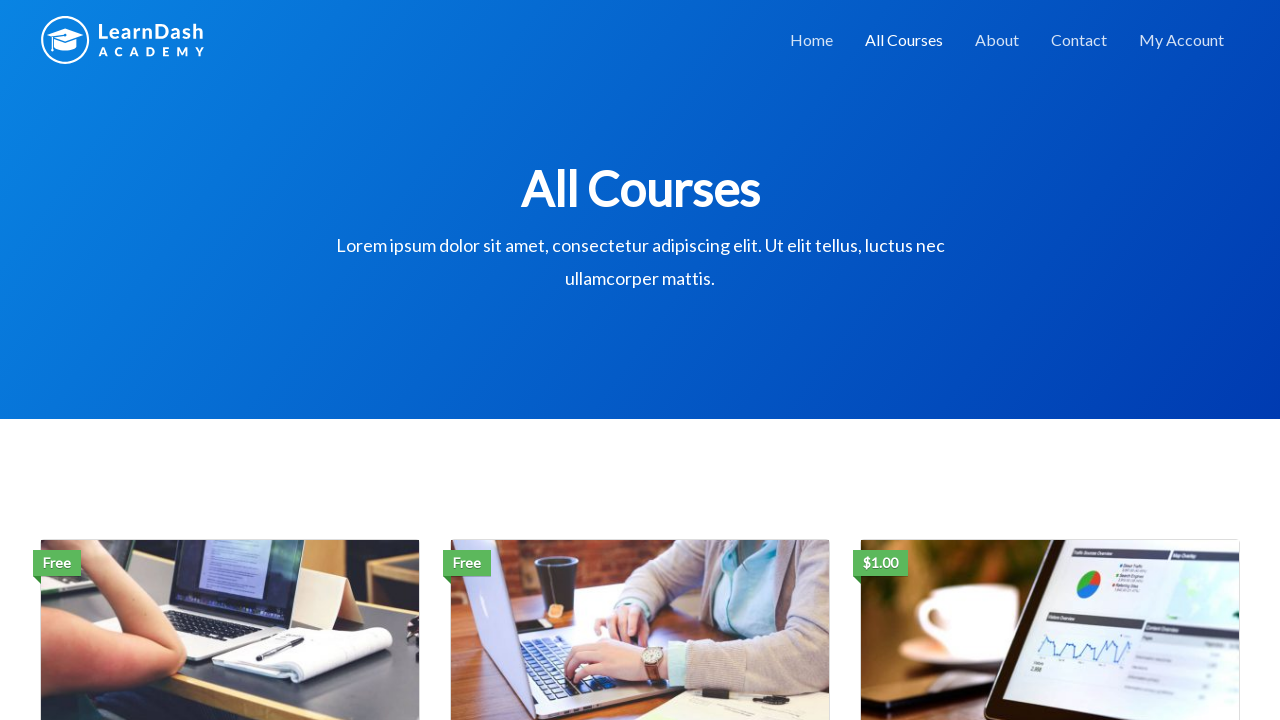

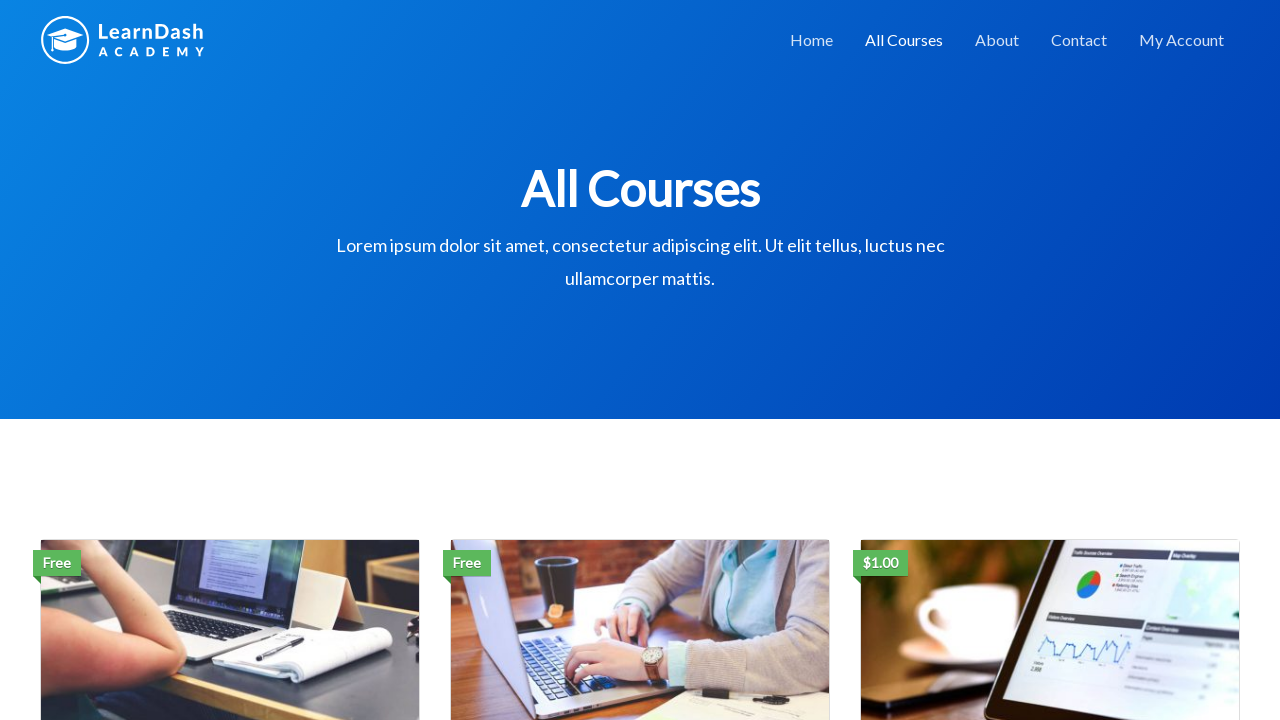